Tests navigation on the Selenium downloads page by clicking on various programming language download links (Ruby, Java, Python, JavaScript) and navigating back after each click to verify link functionality.

Starting URL: https://www.selenium.dev/downloads/

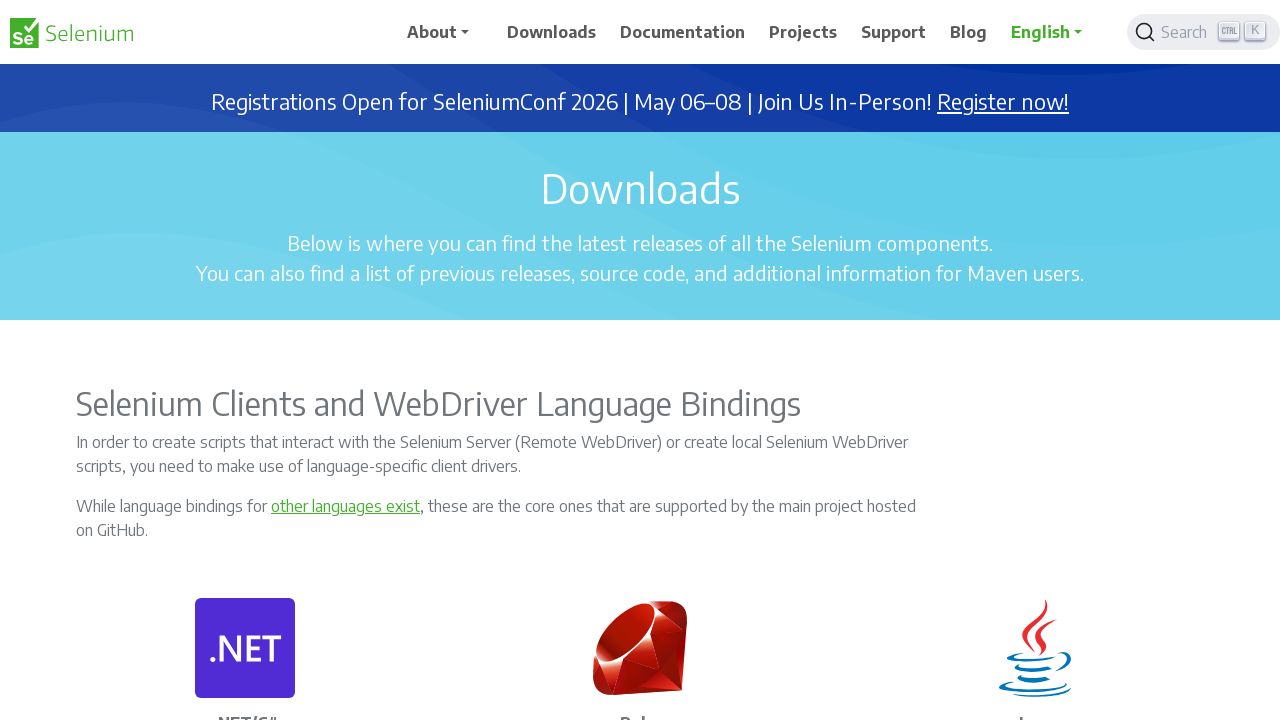

Clicked on Ruby download link at (640, 360) on xpath=(//p[text()='Ruby']/../p)[2]
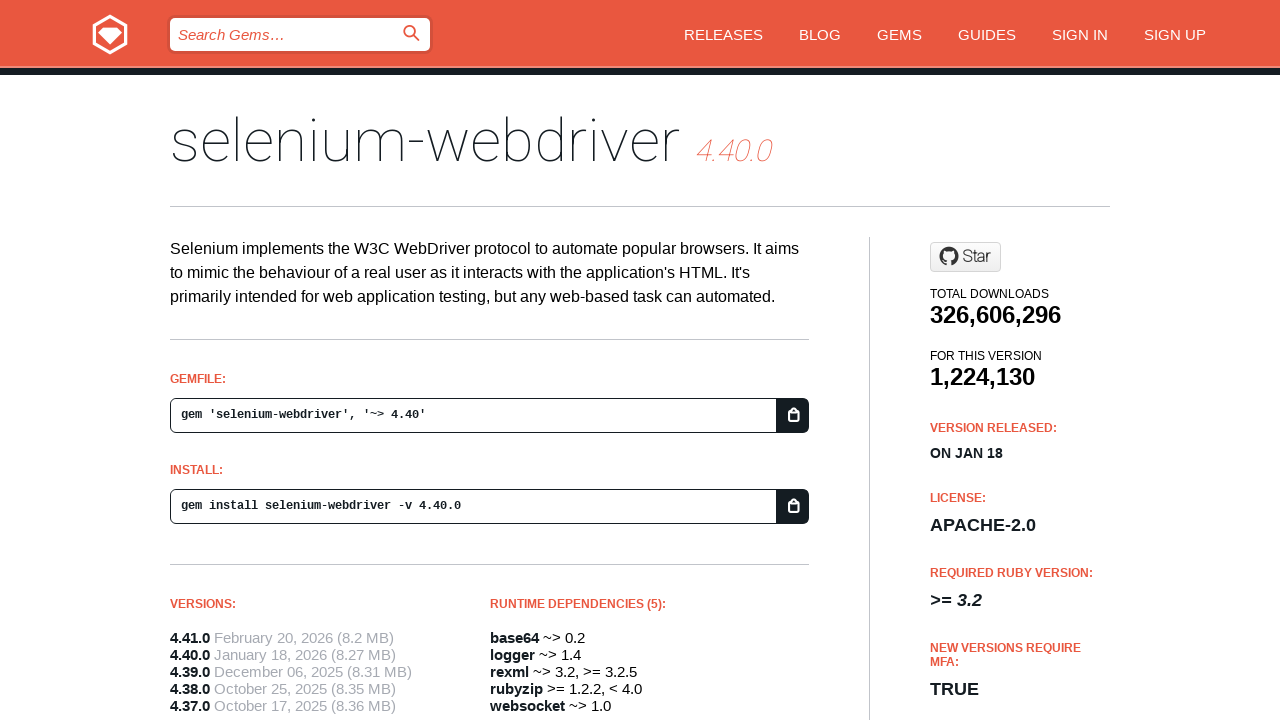

Navigated back to downloads page after Ruby link
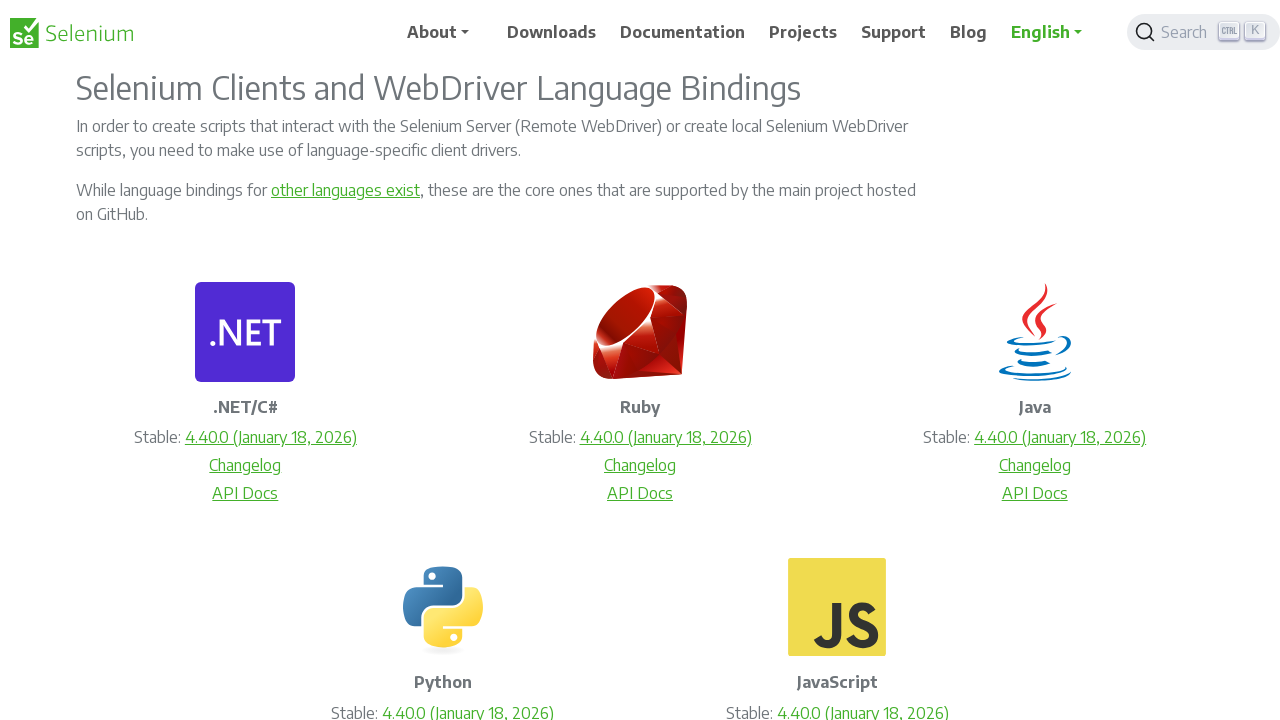

Clicked on Java download link at (1035, 467) on xpath=(//p[text()='Java']/../p)[3]
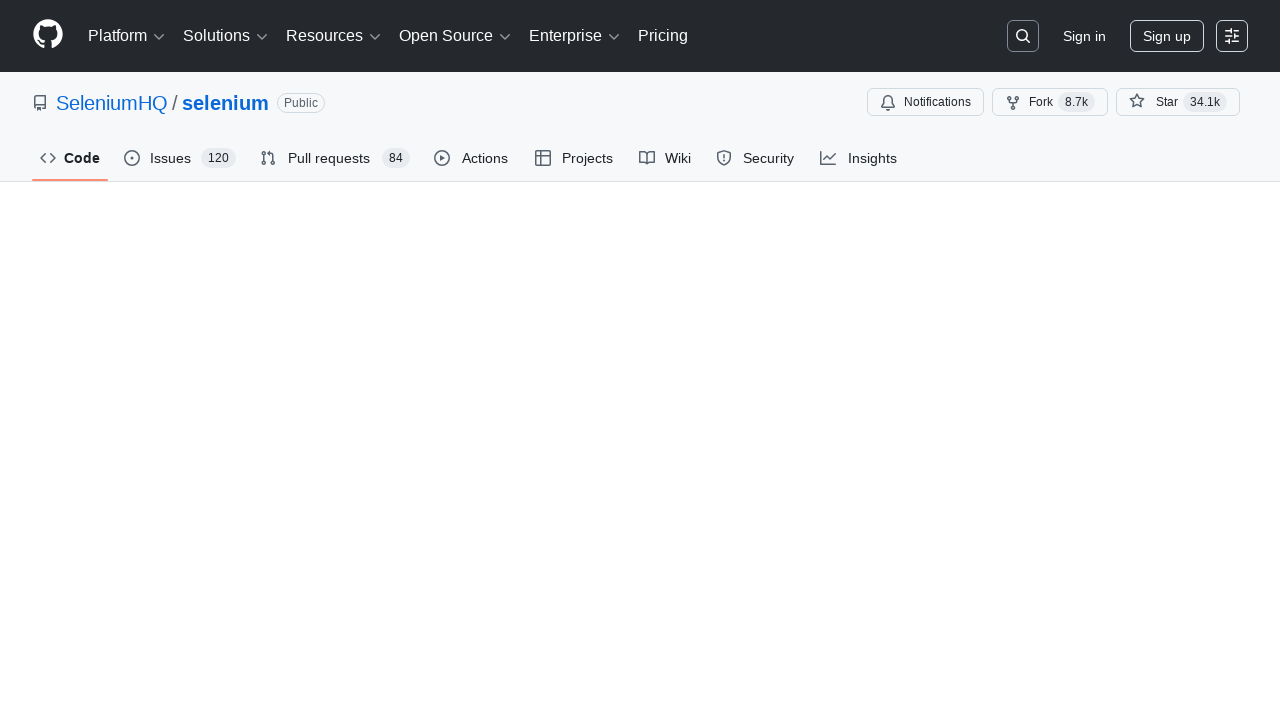

Navigated back to downloads page after Java link
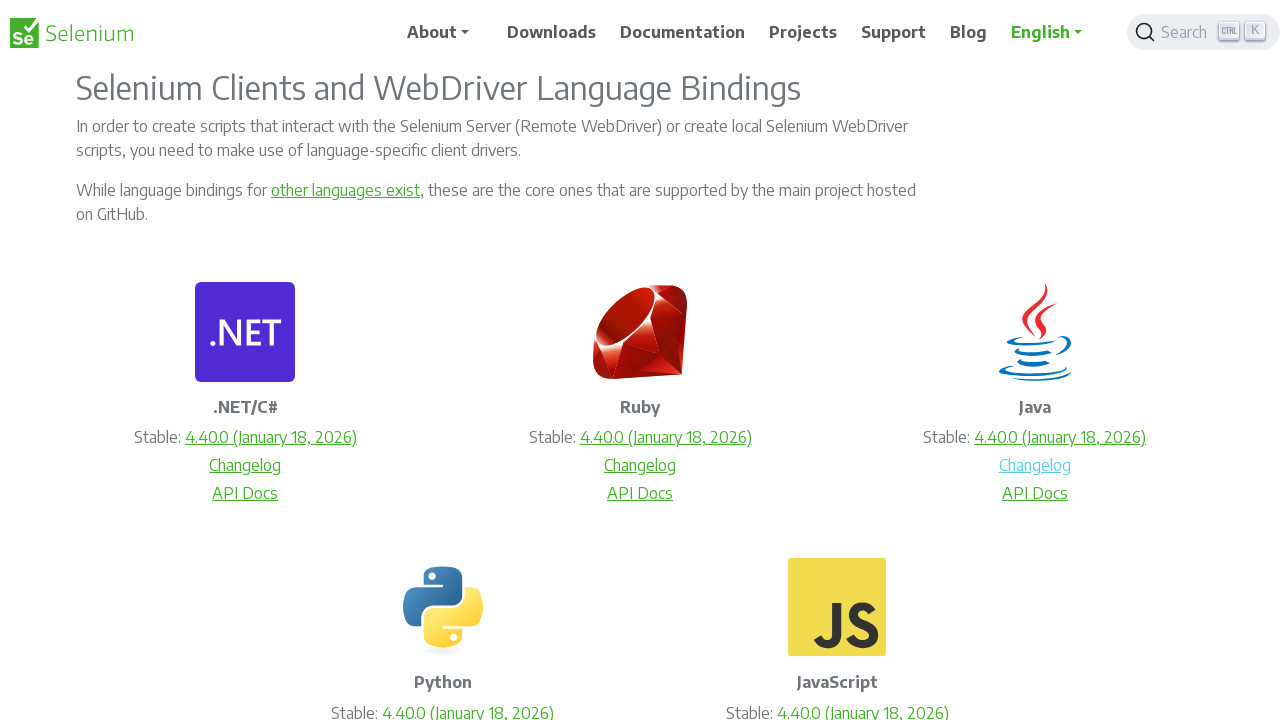

Clicked on Python download link at (443, 361) on xpath=(//p[text()='Python']/../p)[4]
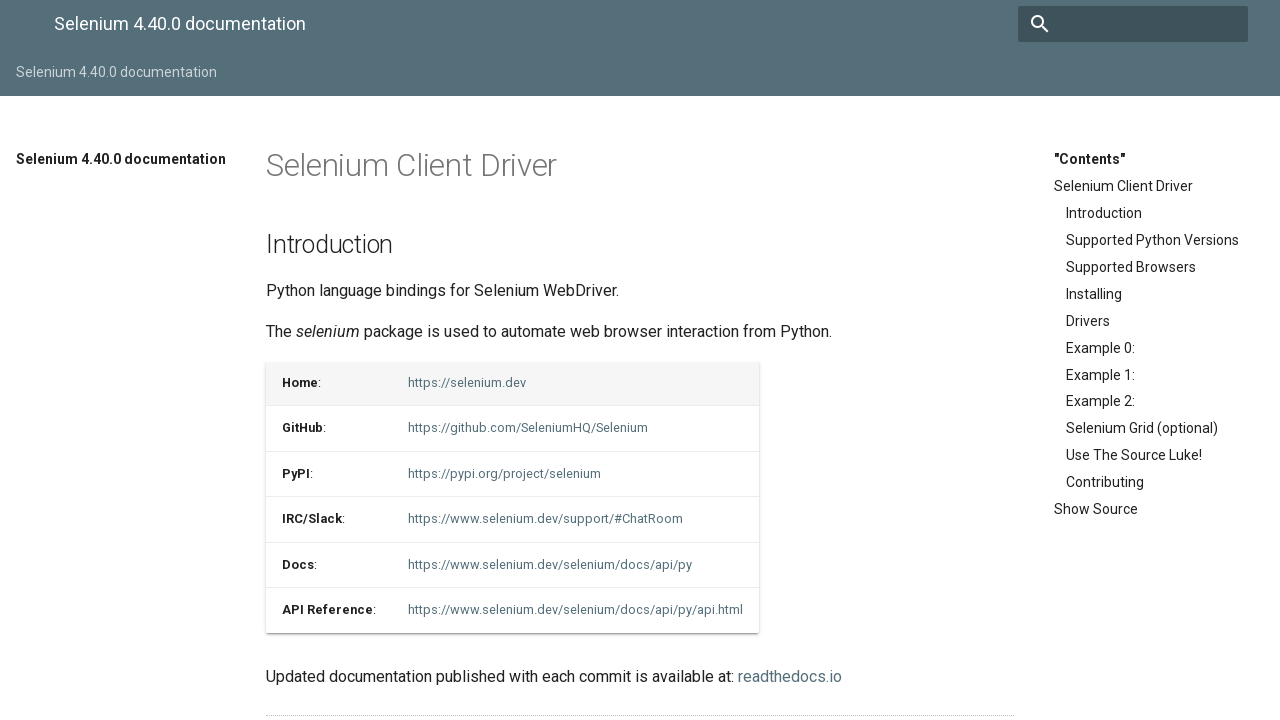

Navigated back to downloads page after Python link
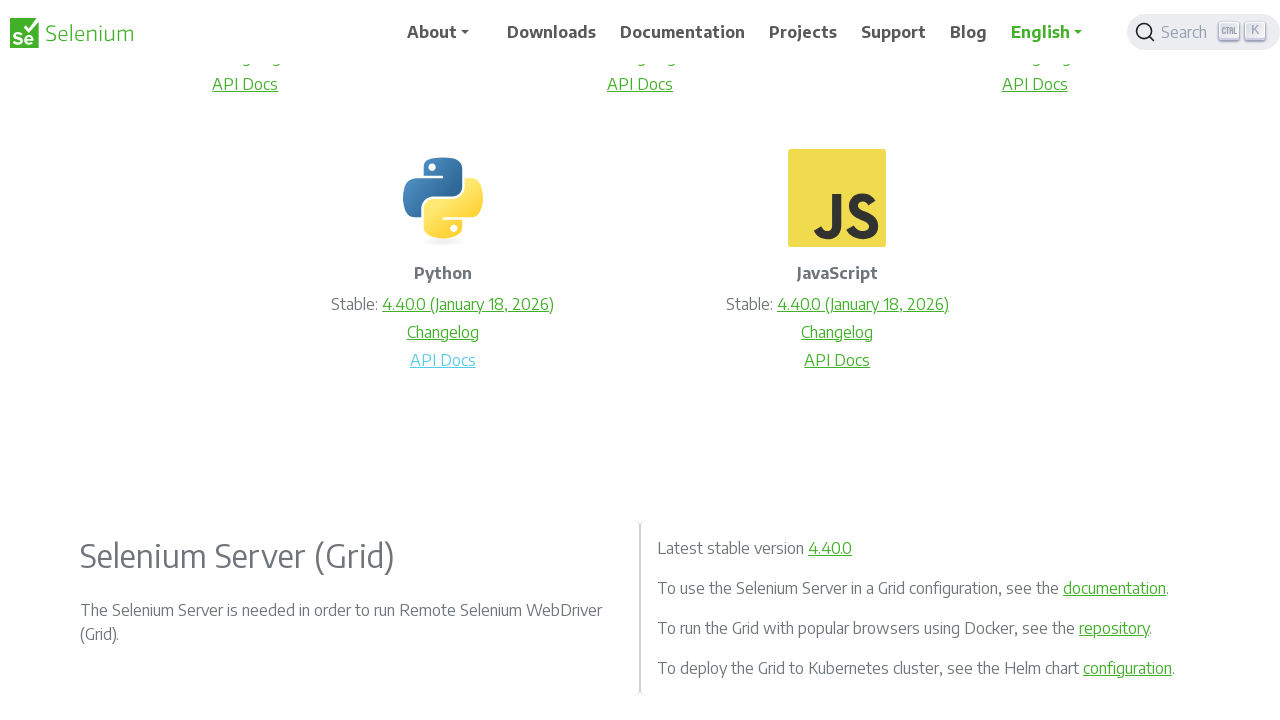

Clicked on JavaScript download link at (837, 306) on xpath=(//p[text()='JavaScript']/../p)[2]
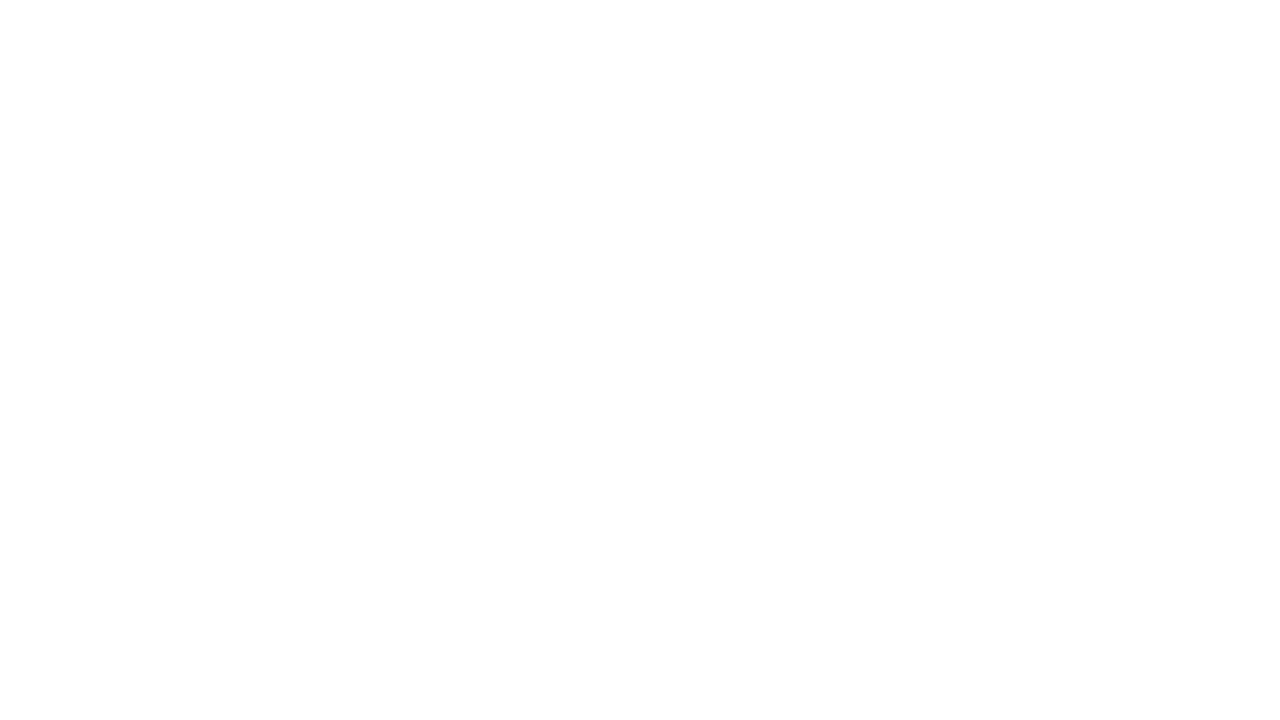

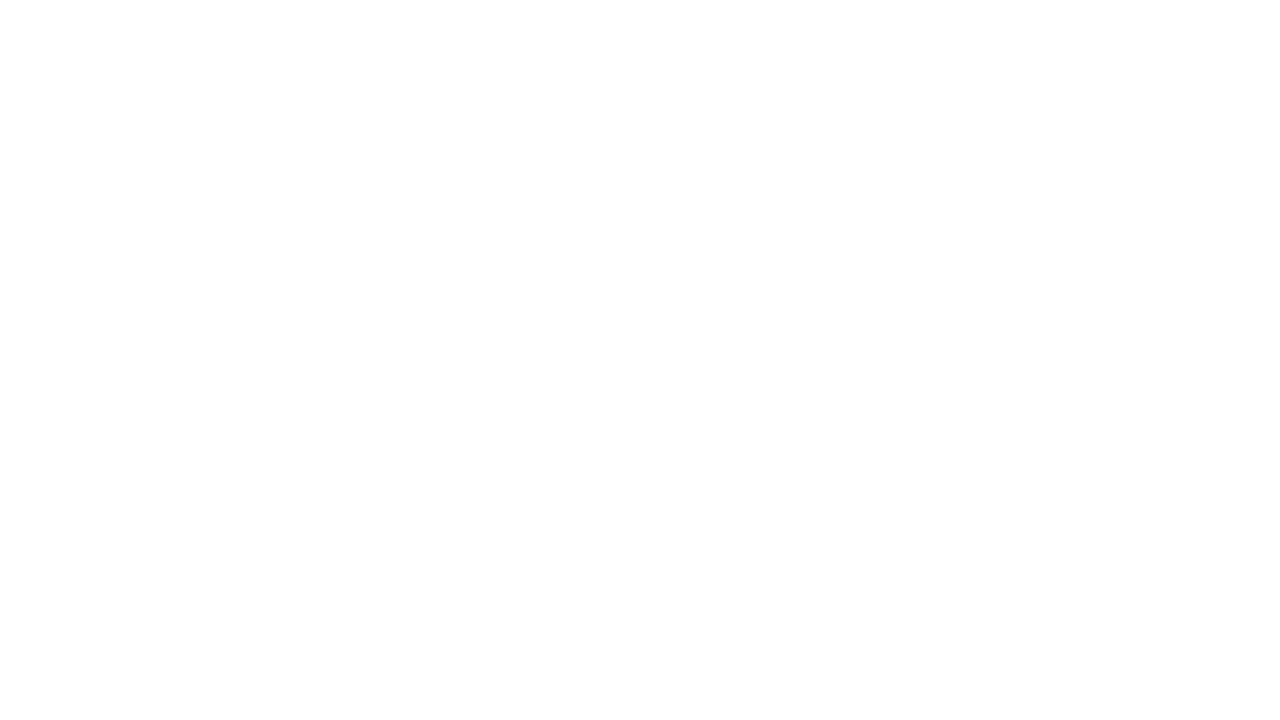